Tests header menu navigation by hovering over menu items and clicking a dropdown option

Starting URL: https://www.geeksforgeeks.org/

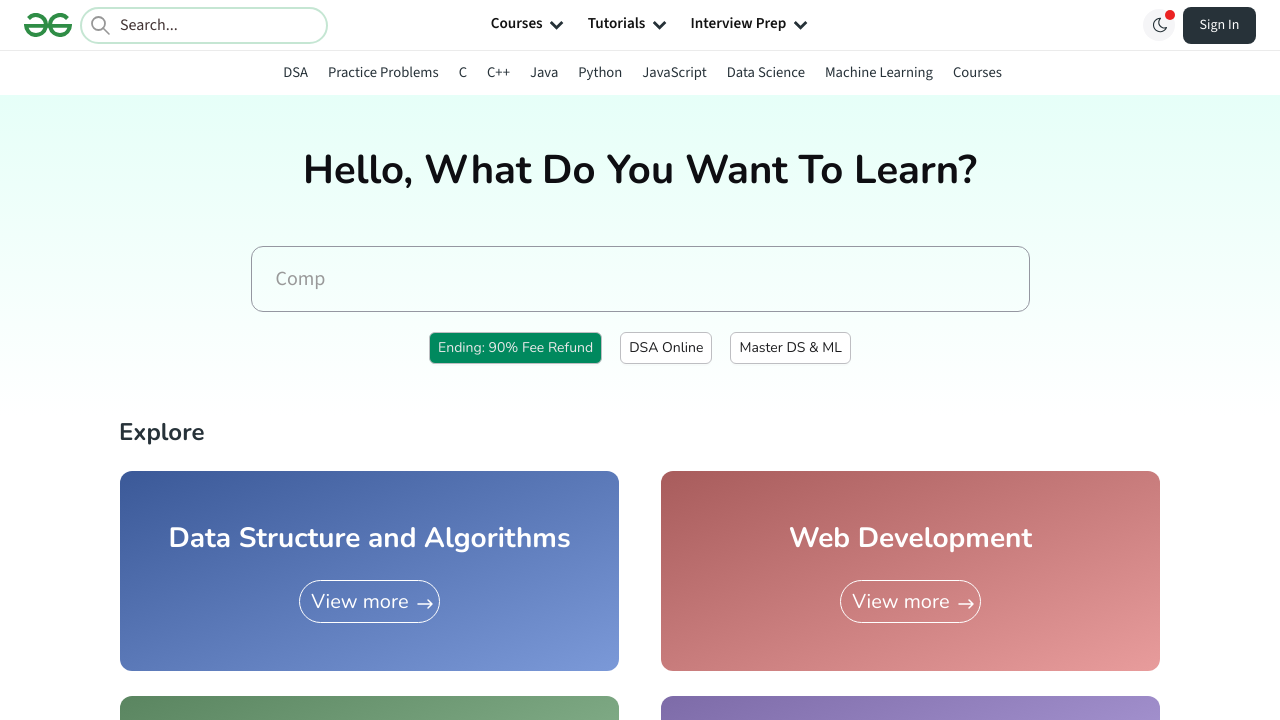

Hovered over first header menu item at (518, 25) on xpath=//*[@id='topMainHeader']/div/ul/li[1]
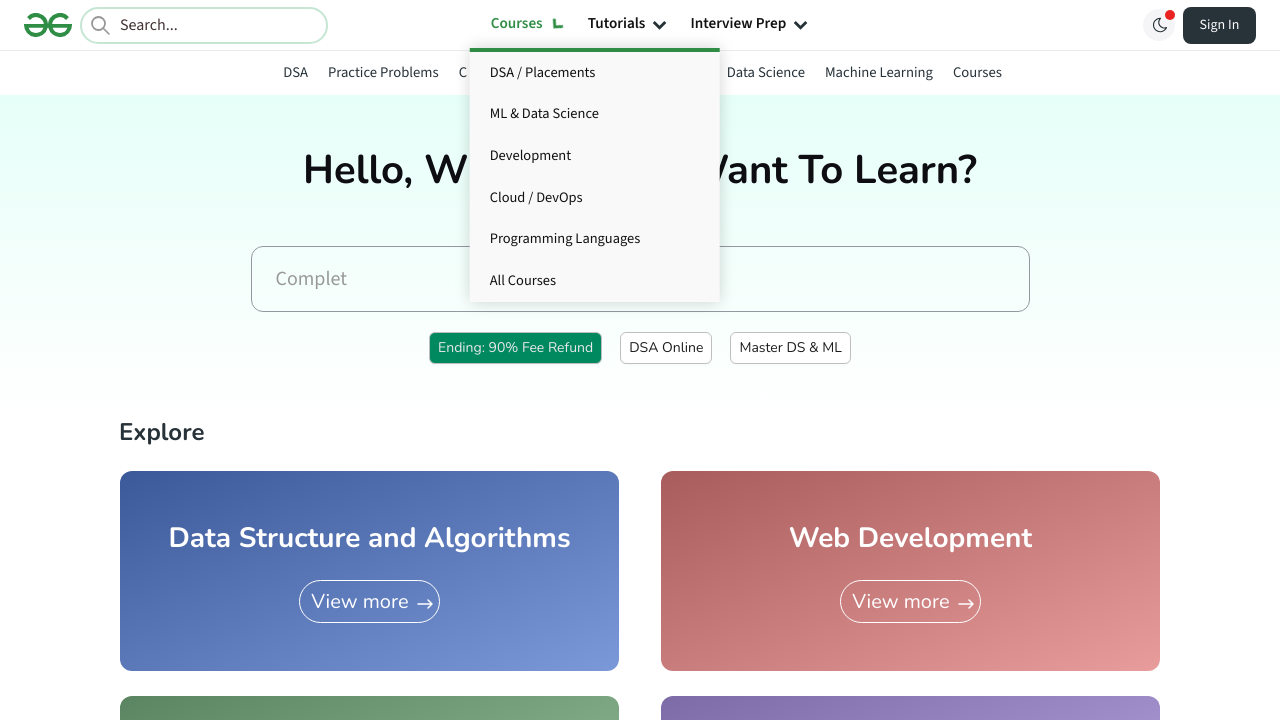

Waited 1000ms for dropdown to appear
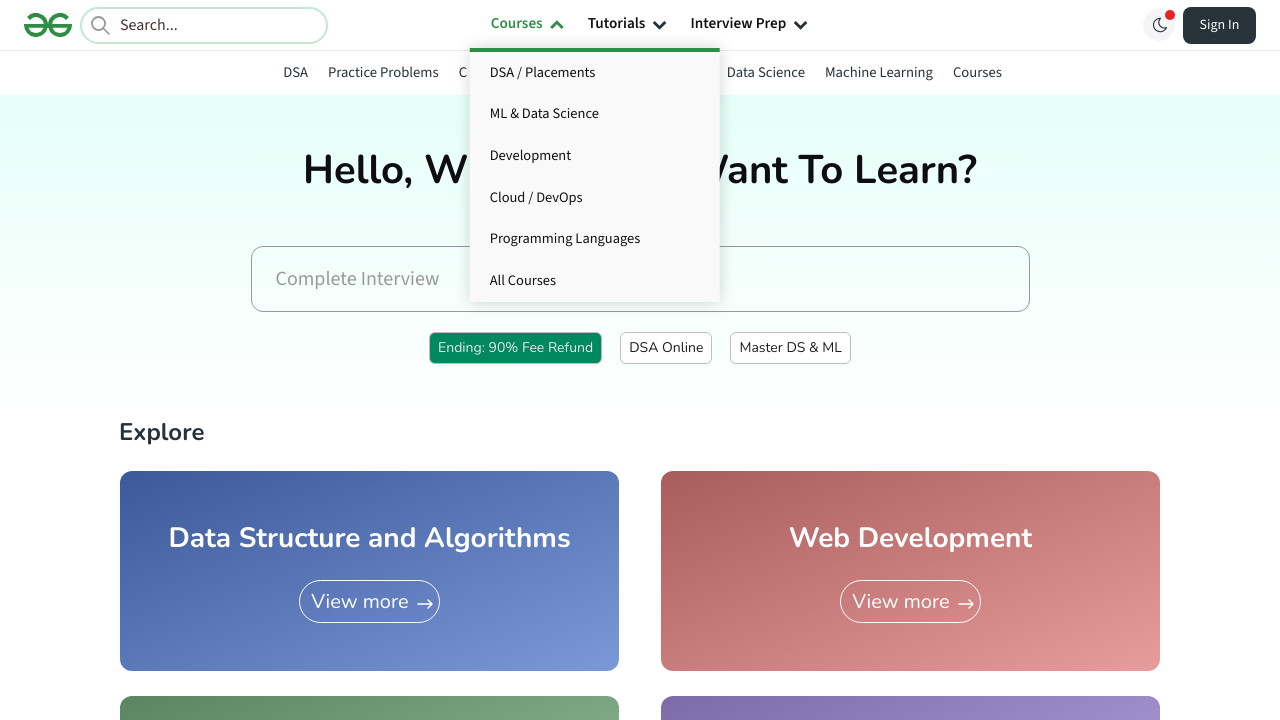

Hovered over first dropdown item in mega menu at (595, 72) on xpath=//*[@class='megaDropDownListItem'][1]
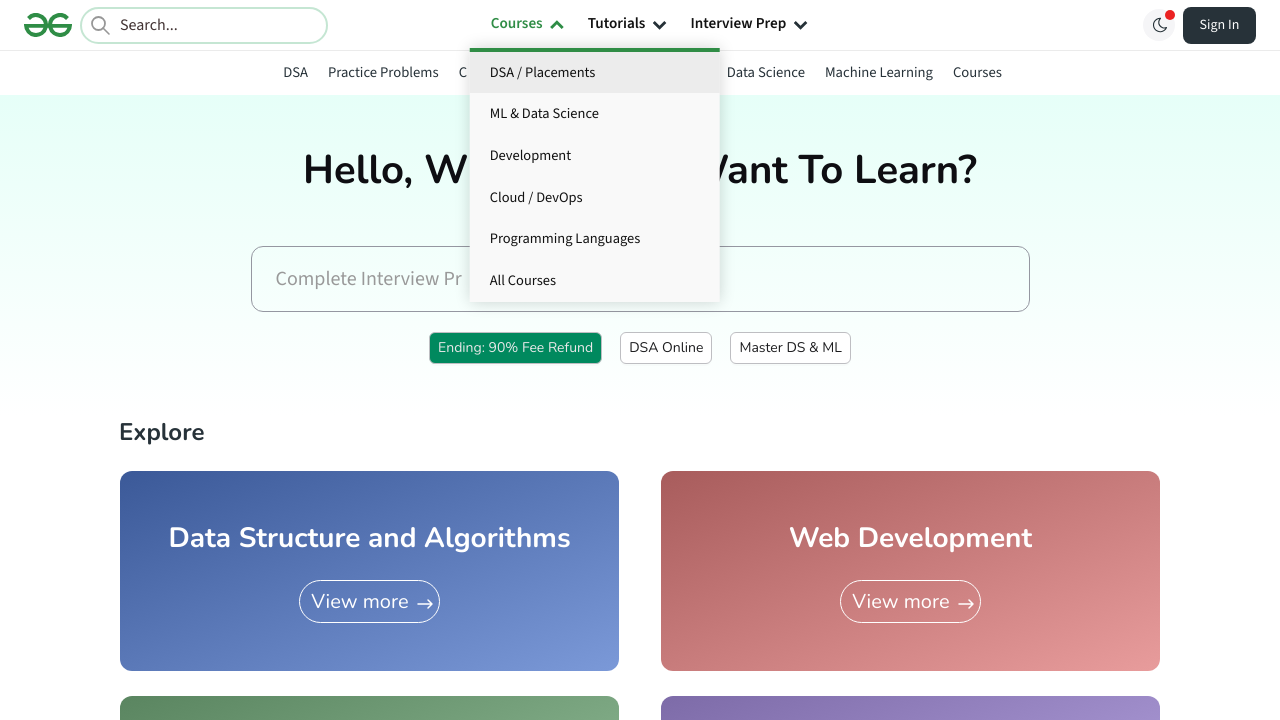

Clicked on first dropdown item at (595, 72) on xpath=//*[@class='megaDropDownListItem'][1]
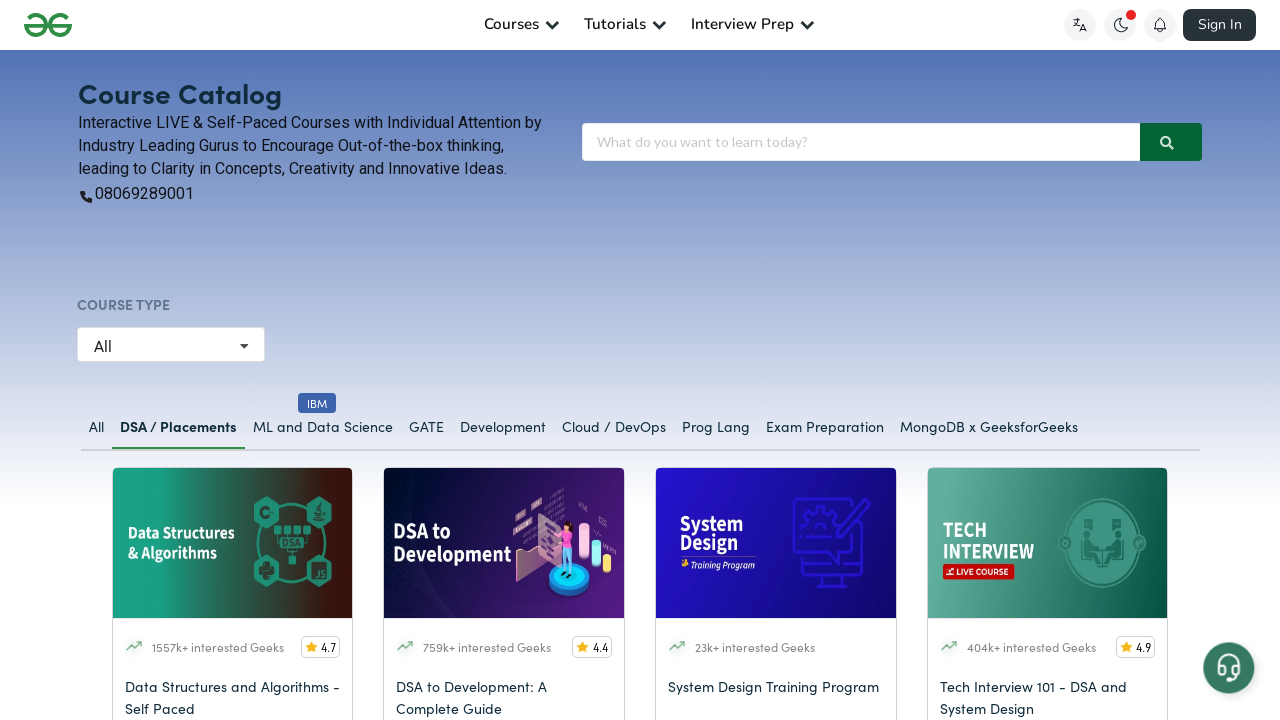

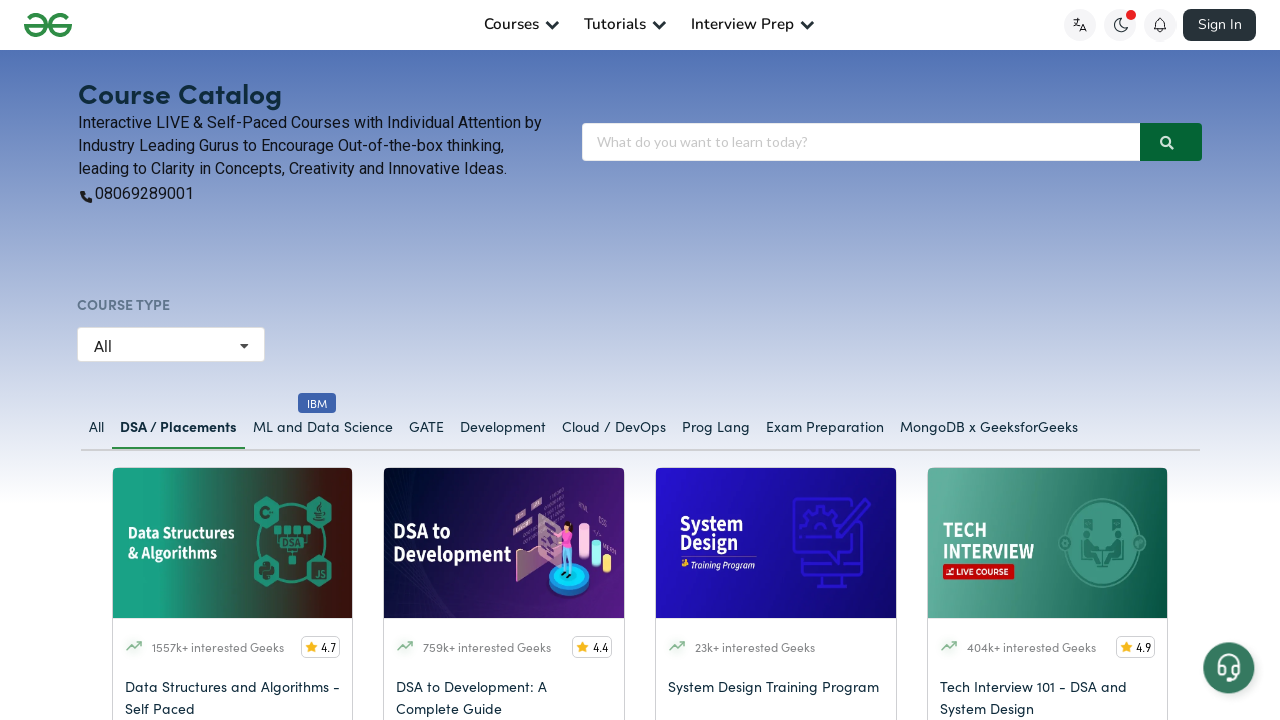